Navigates to LeafGround website and interacts with checkbox elements by clicking on them multiple times in a loop

Starting URL: https://www.leafground.com

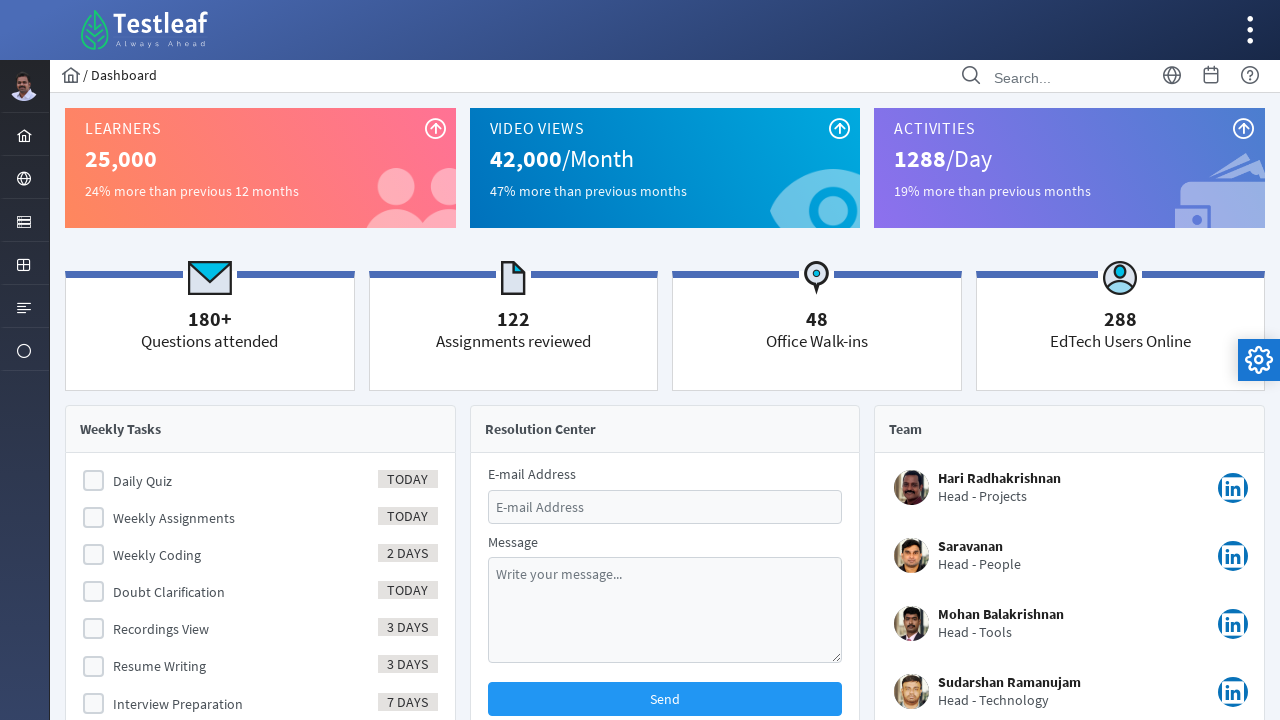

Waited for checkbox elements to load on LeafGround website
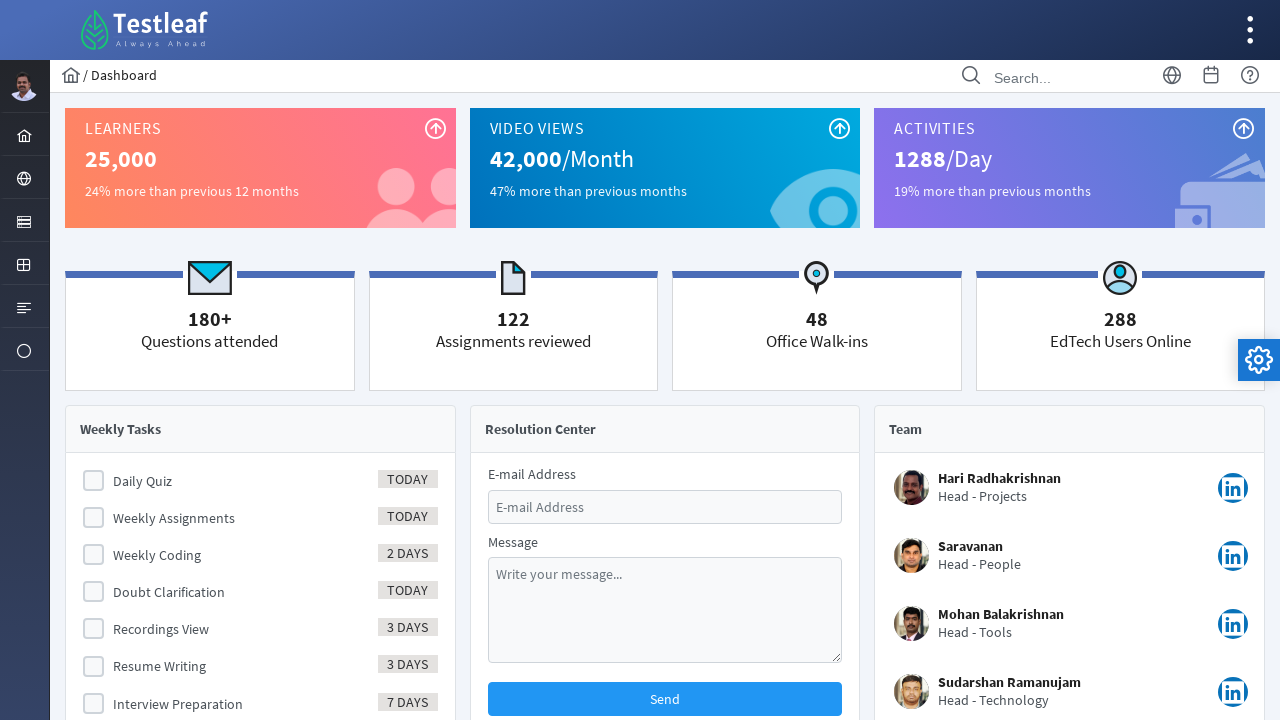

Located all checkbox elements
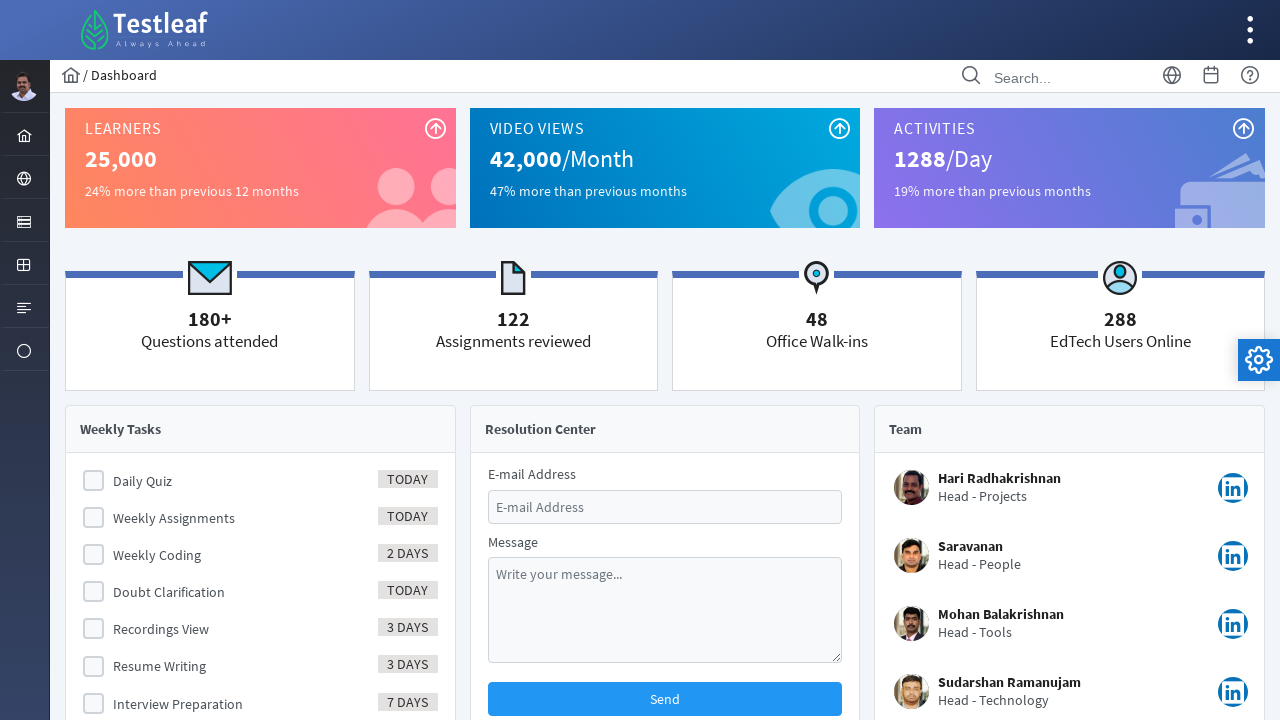

Found 7 checkbox elements
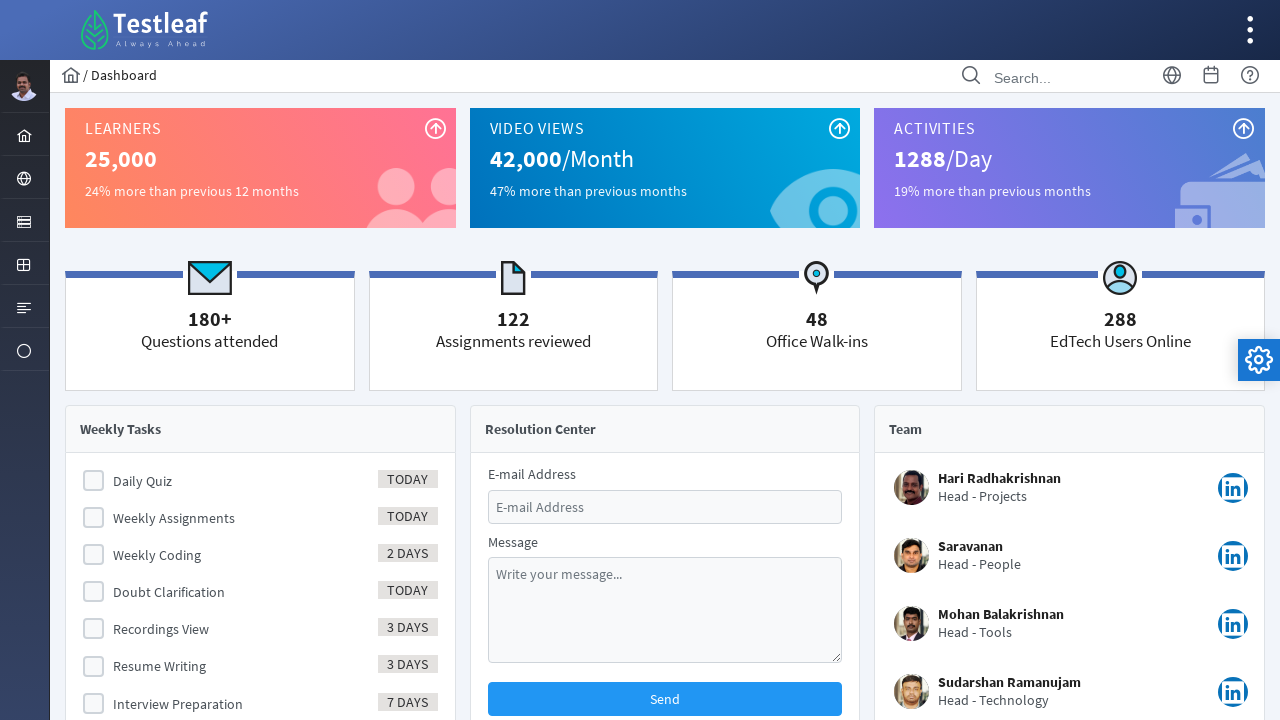

Clicked first checkbox (iteration 1) at (94, 481) on xpath=//*[@class='ui-chkbox-box ui-widget ui-corner-all ui-state-default'] >> nt
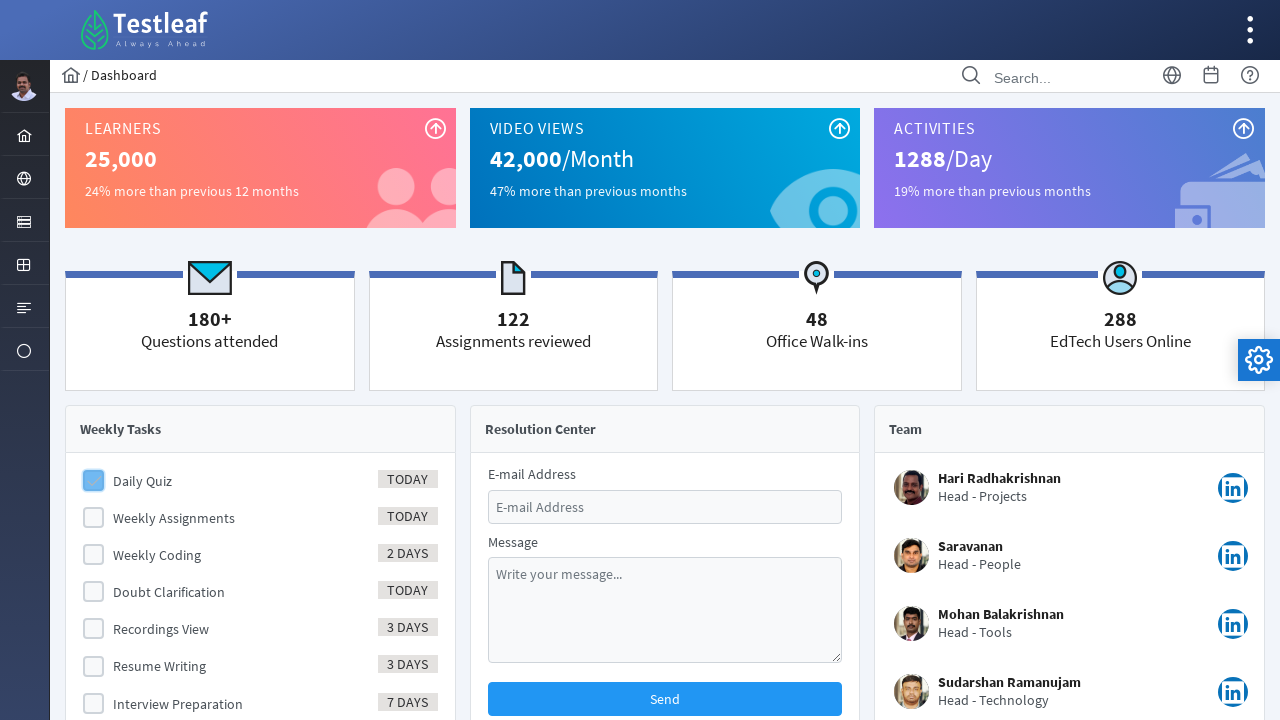

Clicked first checkbox (iteration 2) at (94, 518) on xpath=//*[@class='ui-chkbox-box ui-widget ui-corner-all ui-state-default'] >> nt
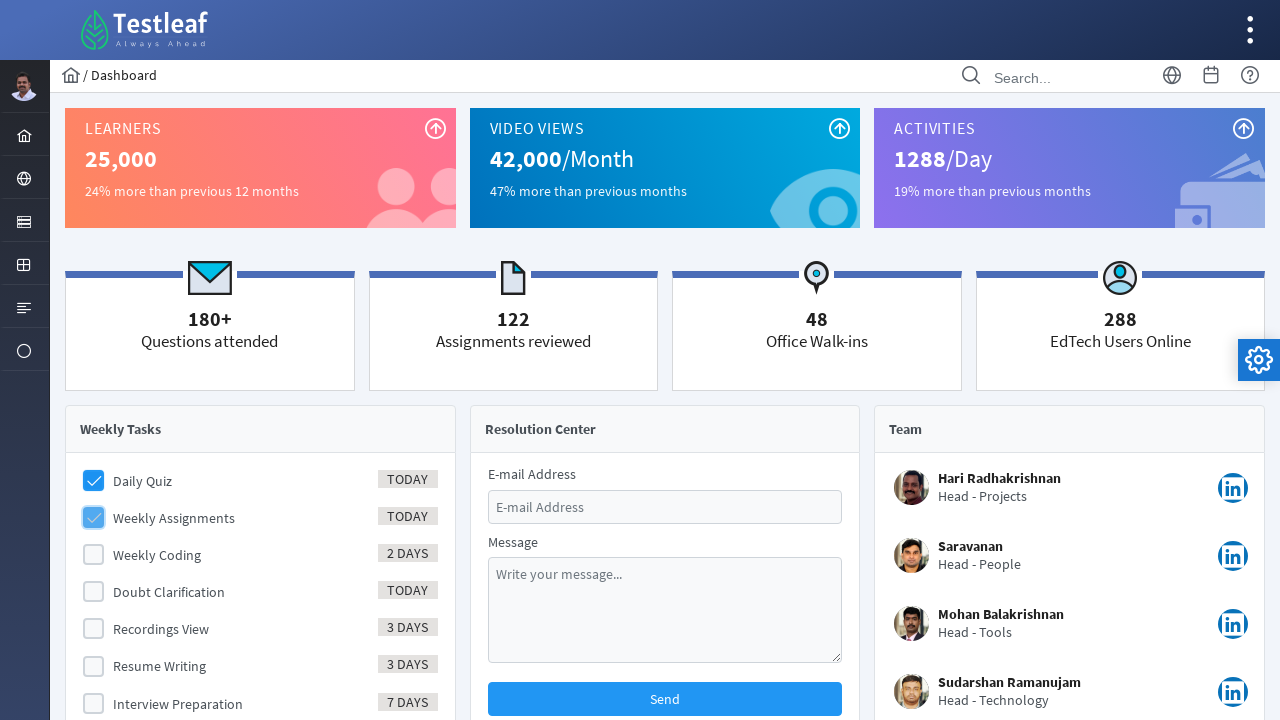

Clicked first checkbox (iteration 3) at (94, 555) on xpath=//*[@class='ui-chkbox-box ui-widget ui-corner-all ui-state-default'] >> nt
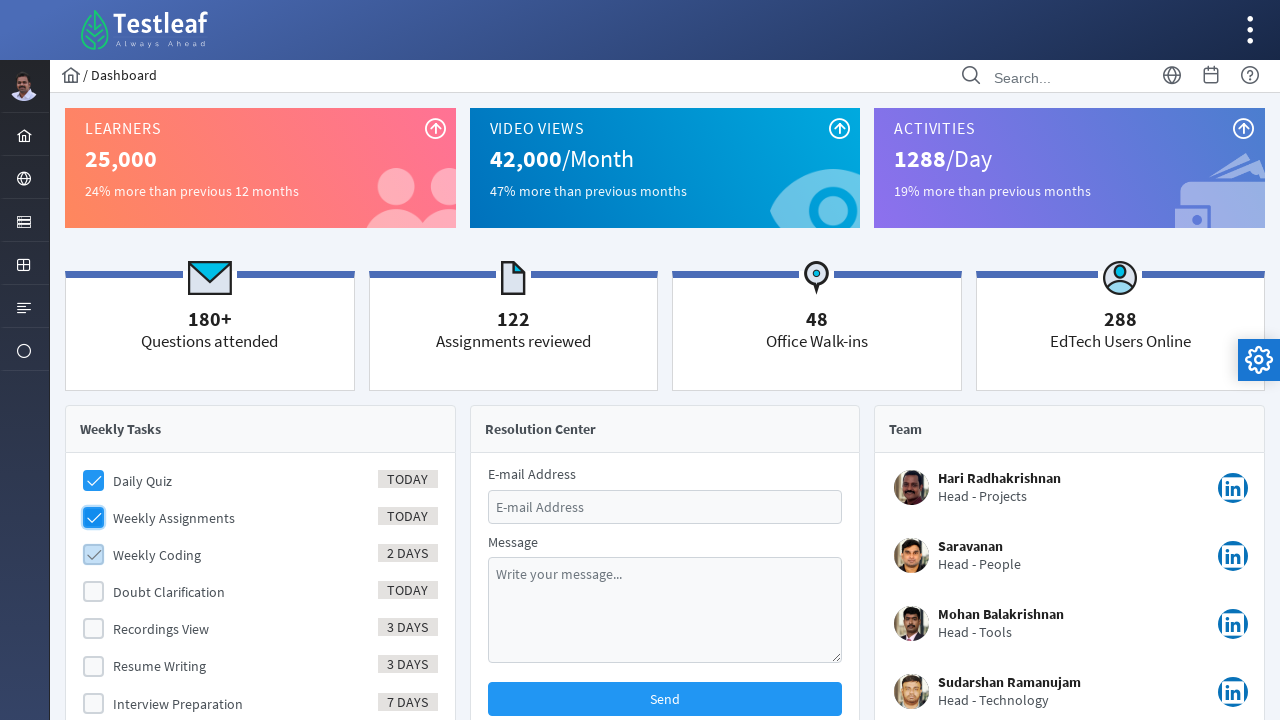

Clicked first checkbox (iteration 4) at (94, 592) on xpath=//*[@class='ui-chkbox-box ui-widget ui-corner-all ui-state-default'] >> nt
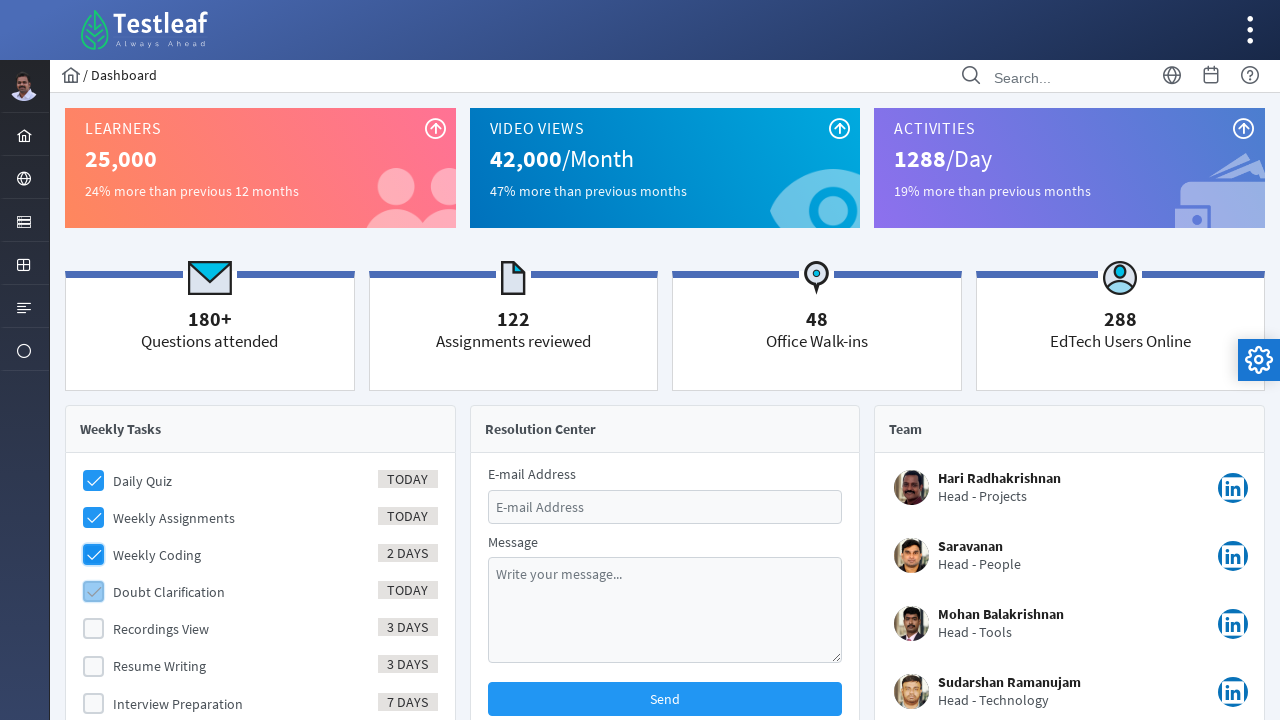

Clicked first checkbox (iteration 5) at (94, 629) on xpath=//*[@class='ui-chkbox-box ui-widget ui-corner-all ui-state-default'] >> nt
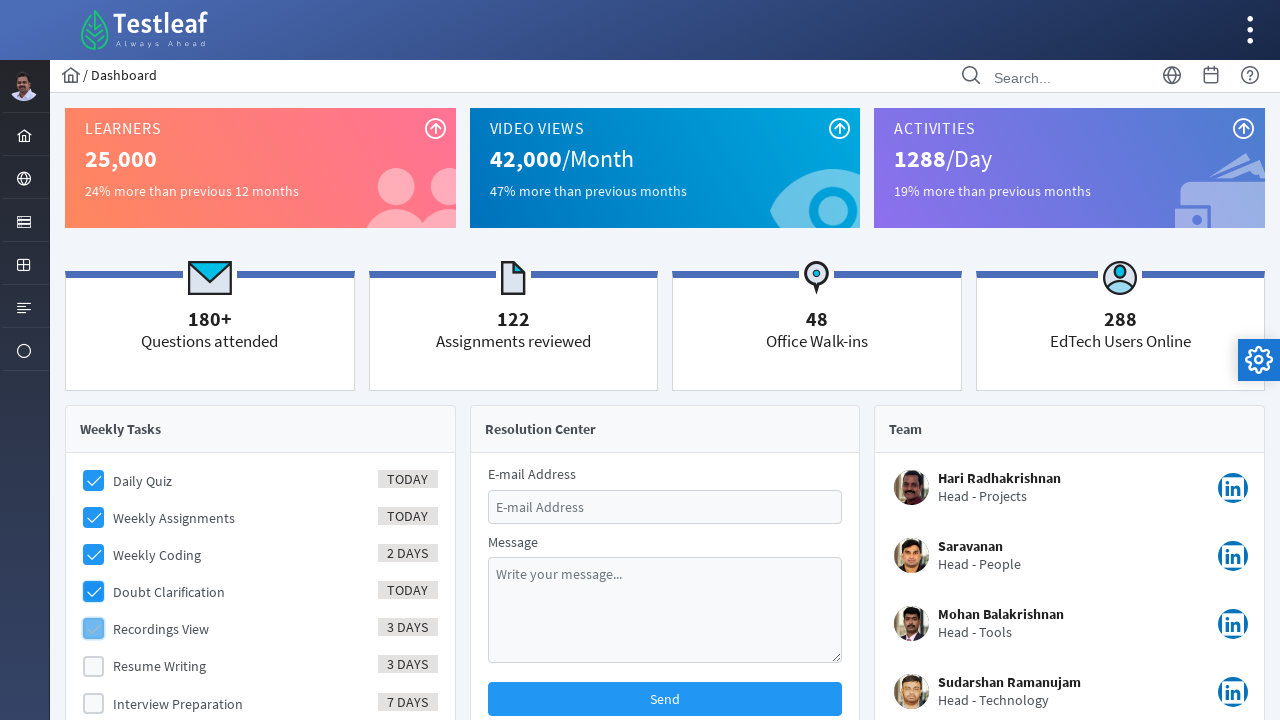

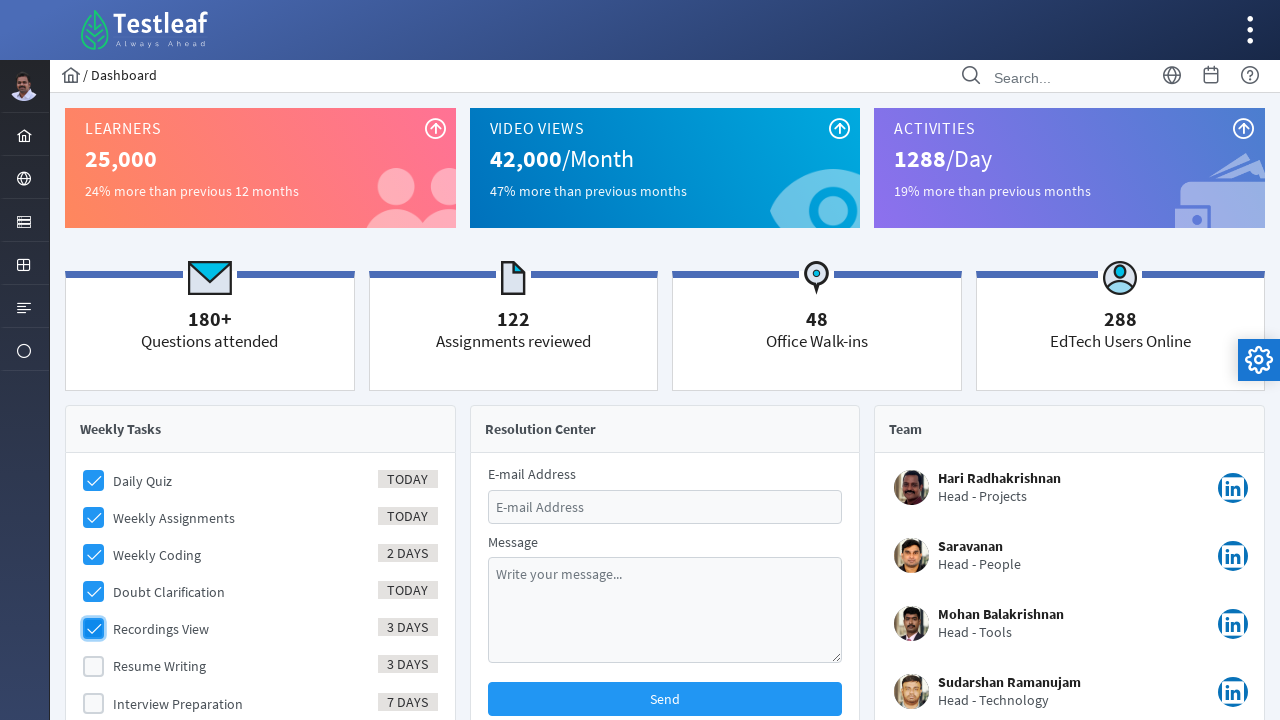